Tests form filling automation by first clicking a link with a mathematically calculated text value, then filling out a form with first name, last name, city, and country fields, and finally submitting the form.

Starting URL: http://suninjuly.github.io/find_link_text

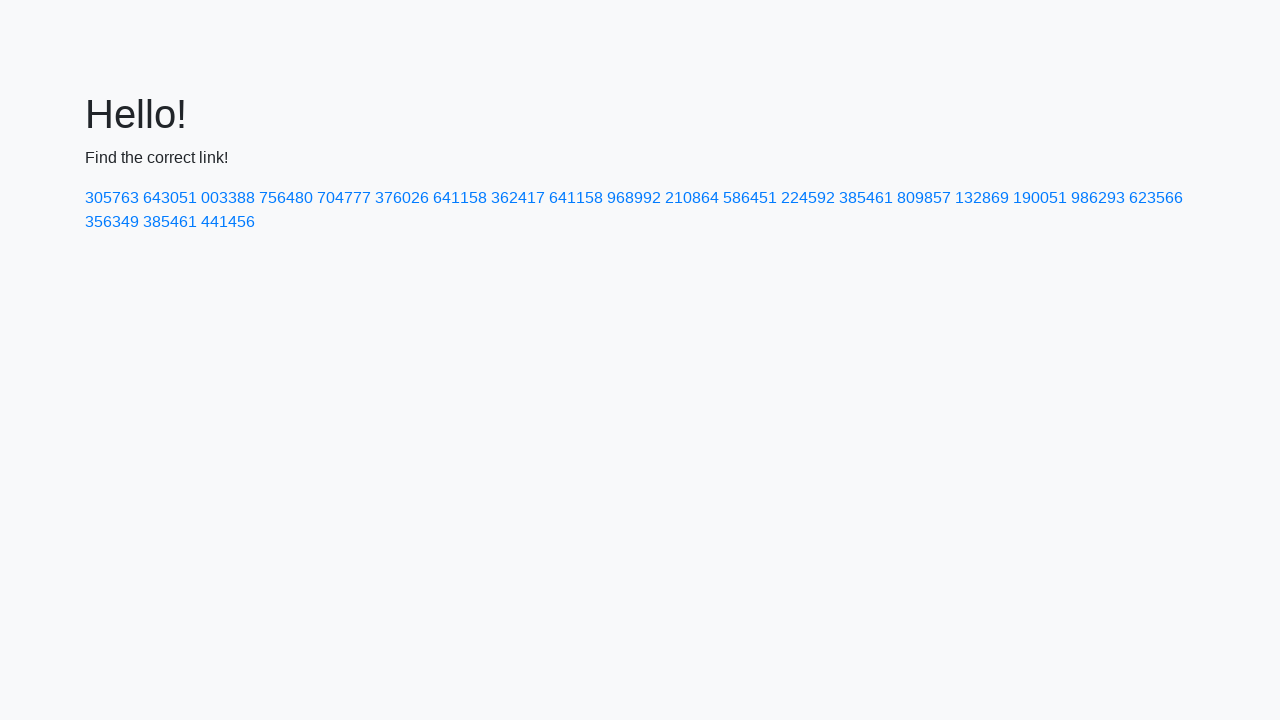

Clicked link with mathematically calculated text '224592' at (808, 198) on a:text-is('224592')
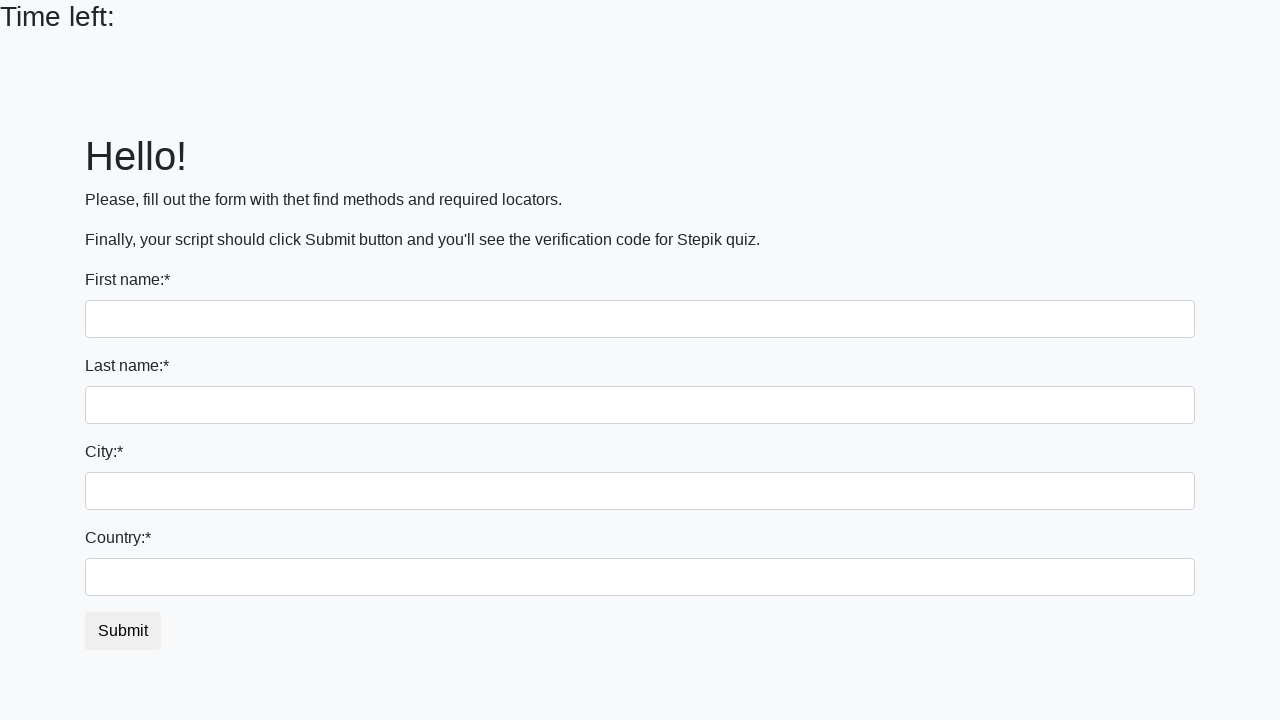

Filled first name field with 'Ivan' on input >> nth=0
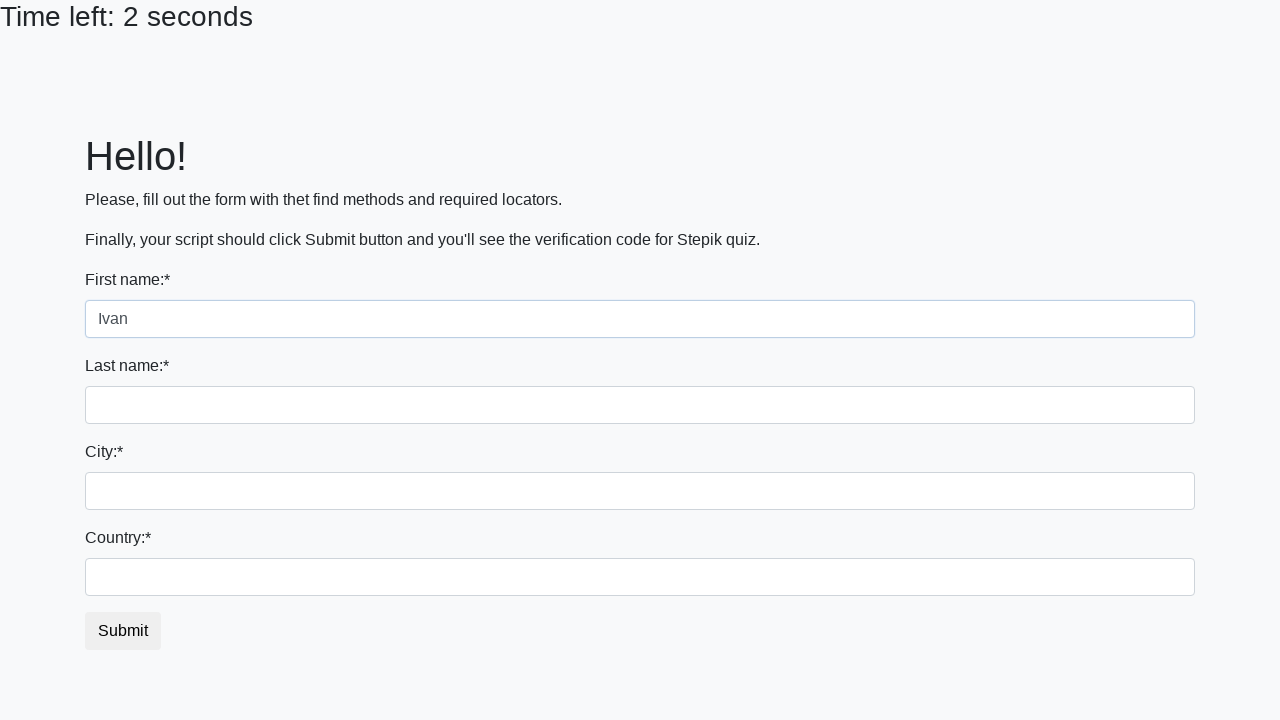

Filled last name field with 'Petrov' on input[name='last_name']
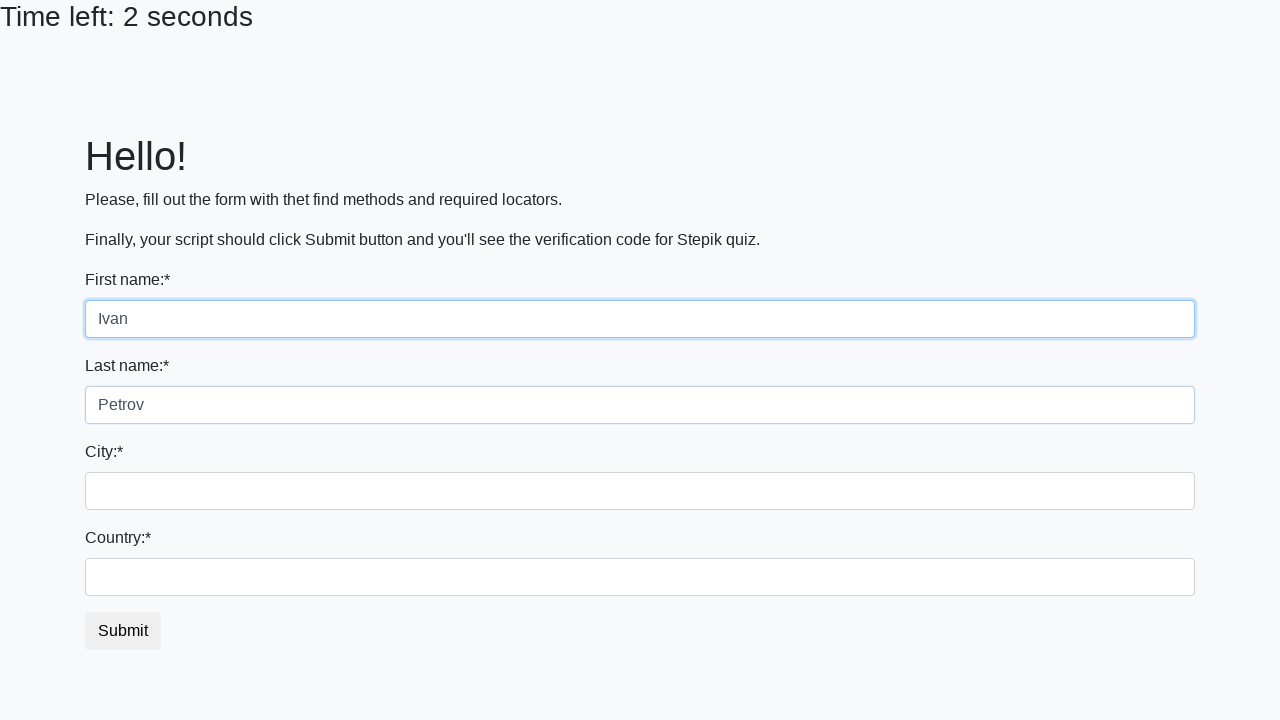

Filled city field with 'Smolensk' on .city
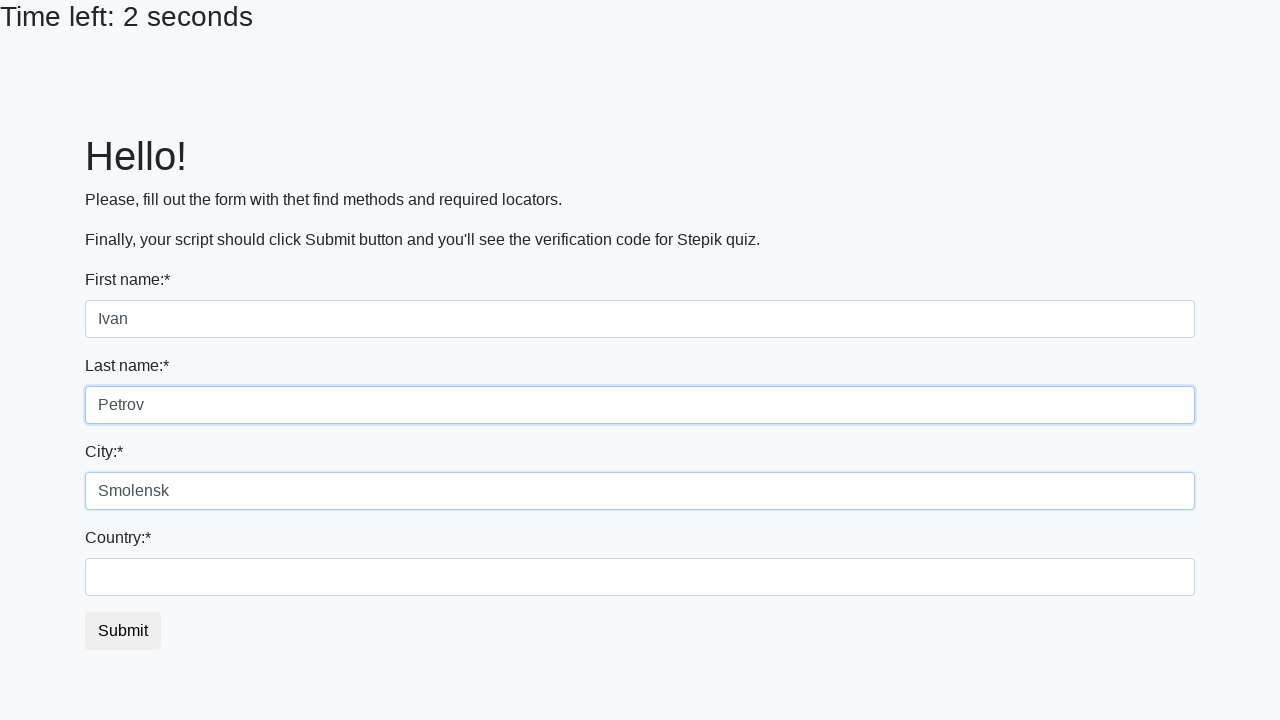

Filled country field with 'Russia' on #country
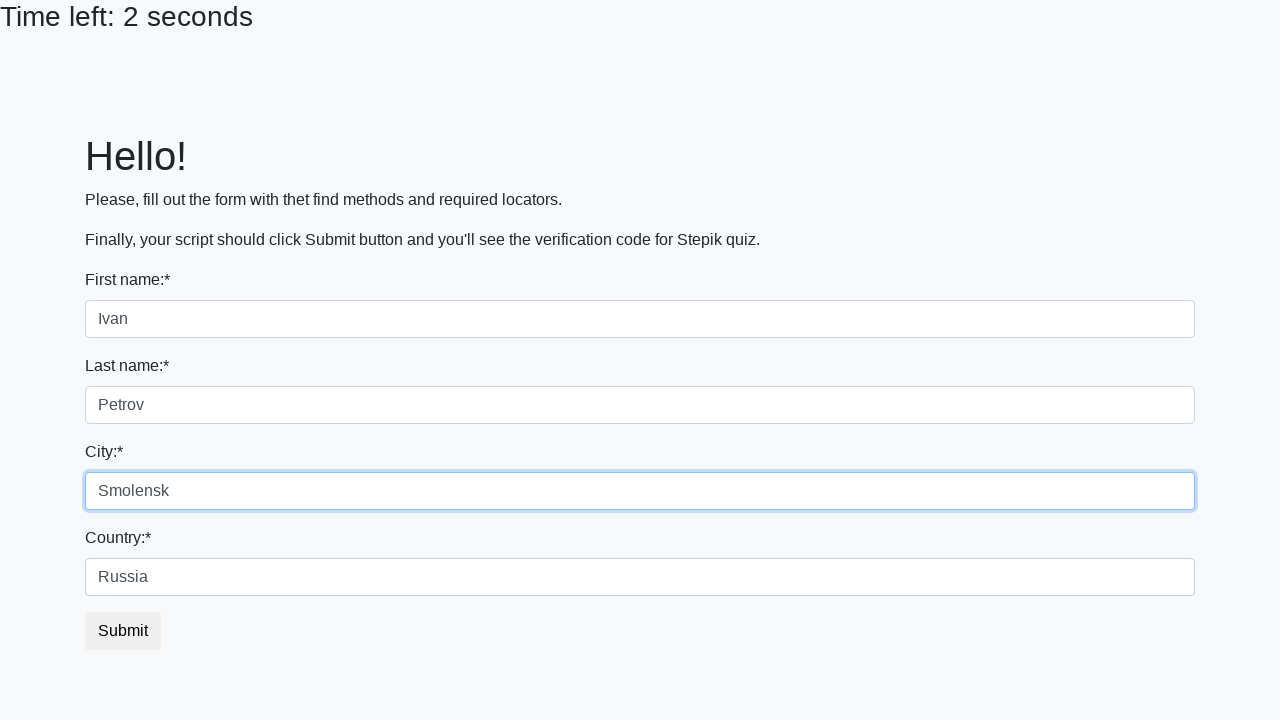

Clicked submit button to submit form at (123, 631) on button.btn
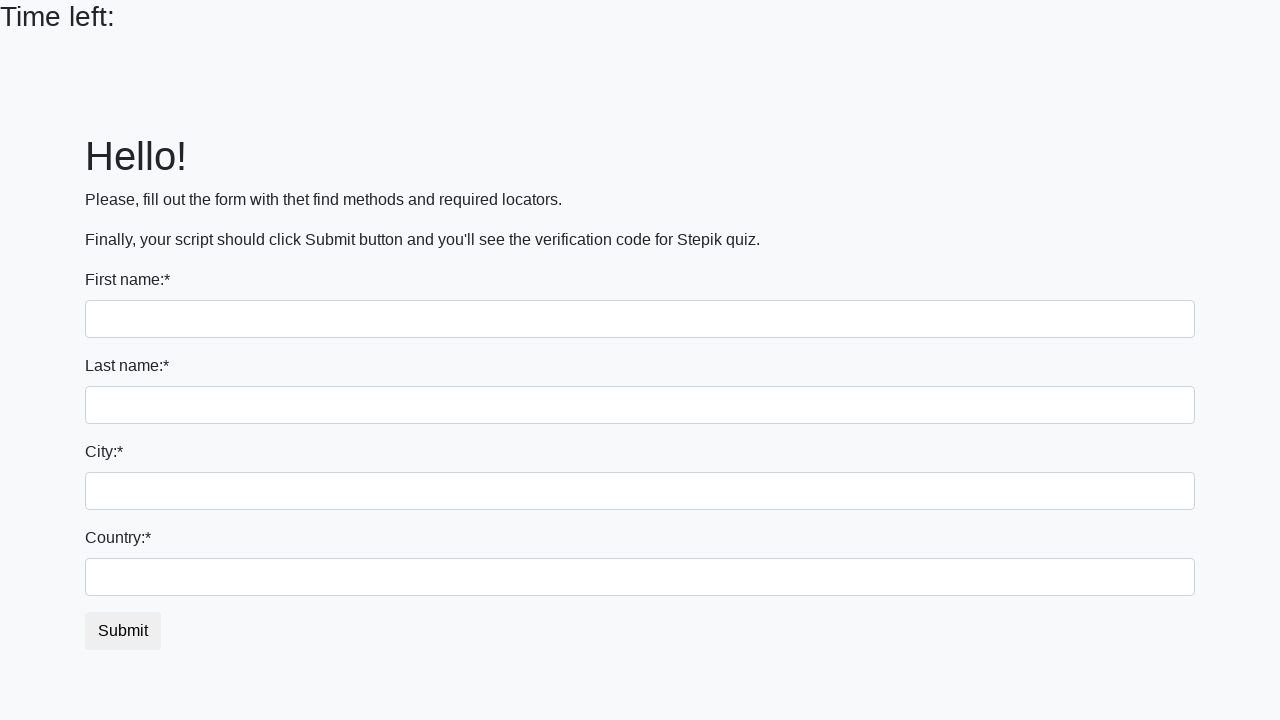

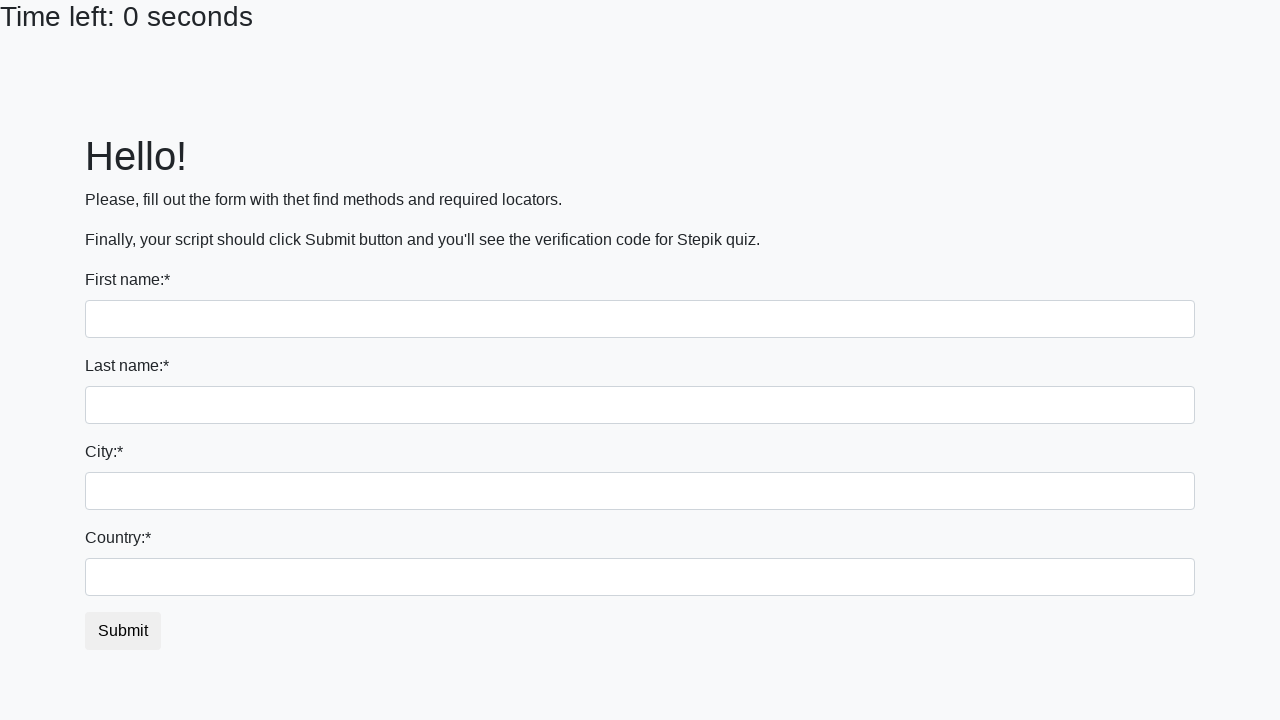